Tests Target.com search functionality by entering a search query in the search box and submitting it

Starting URL: https://www.target.com

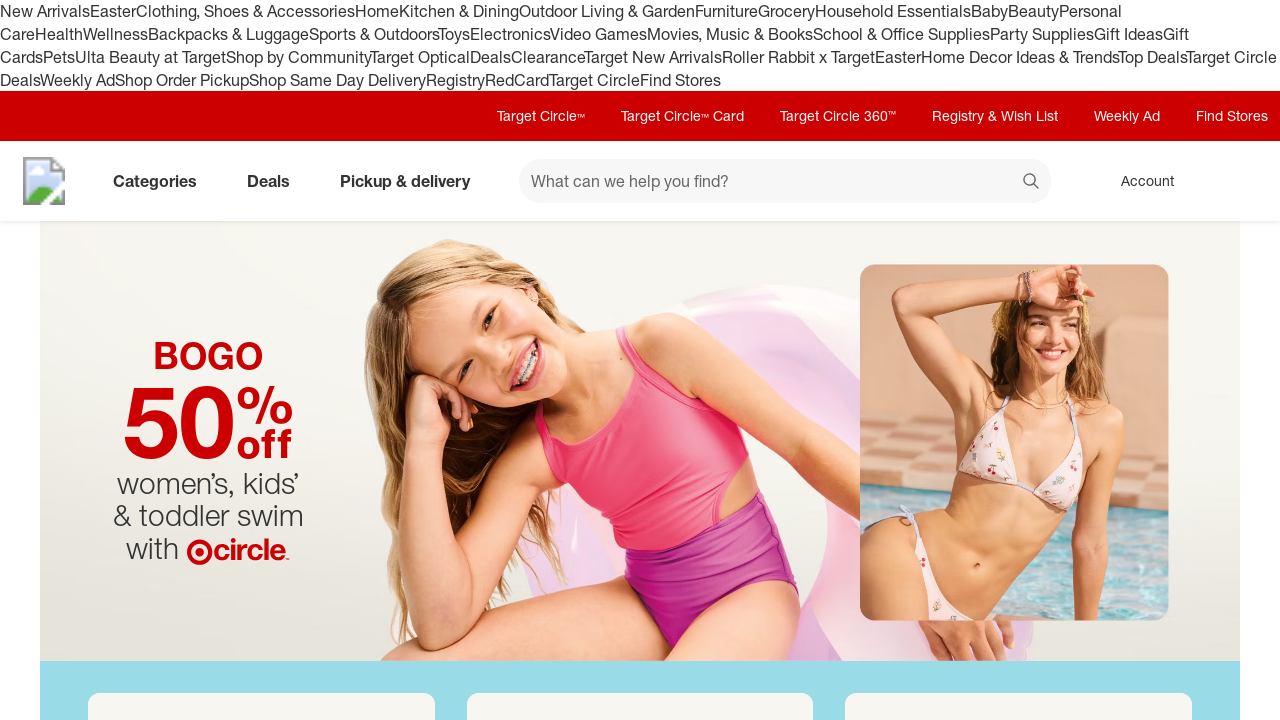

Filled search box with 'wireless headphones' on #search
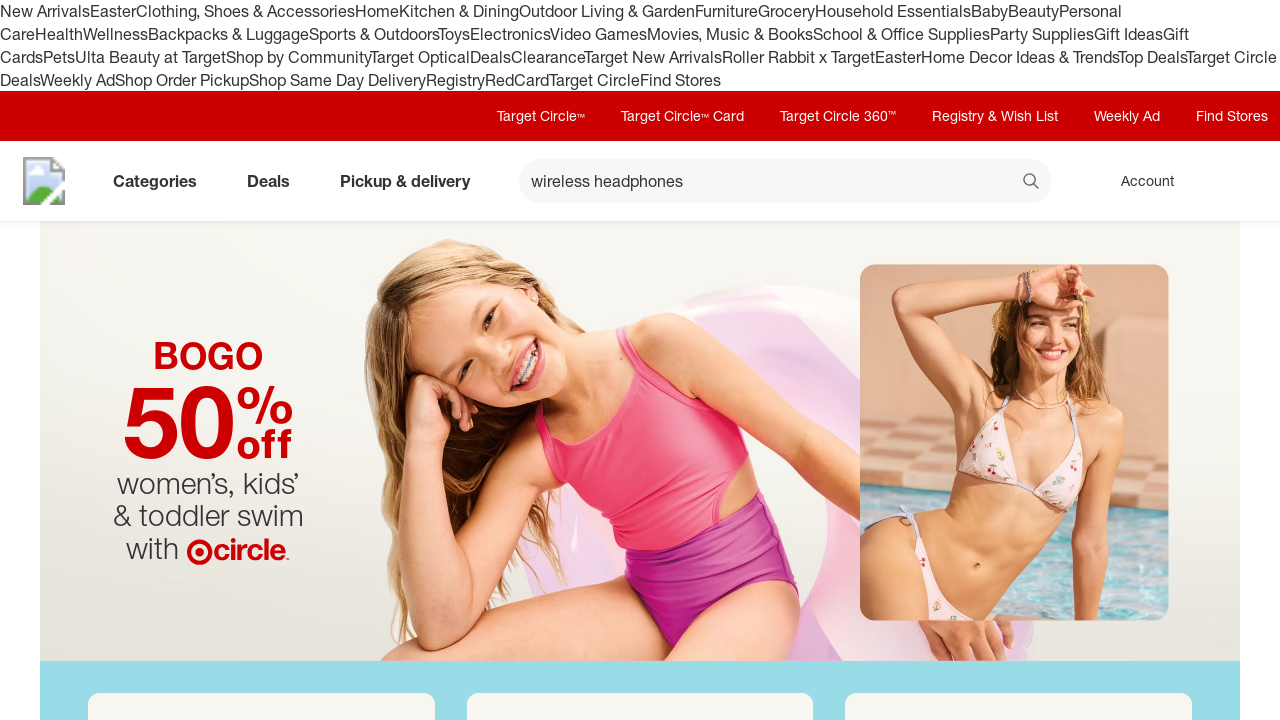

Pressed Enter to submit search query on #search
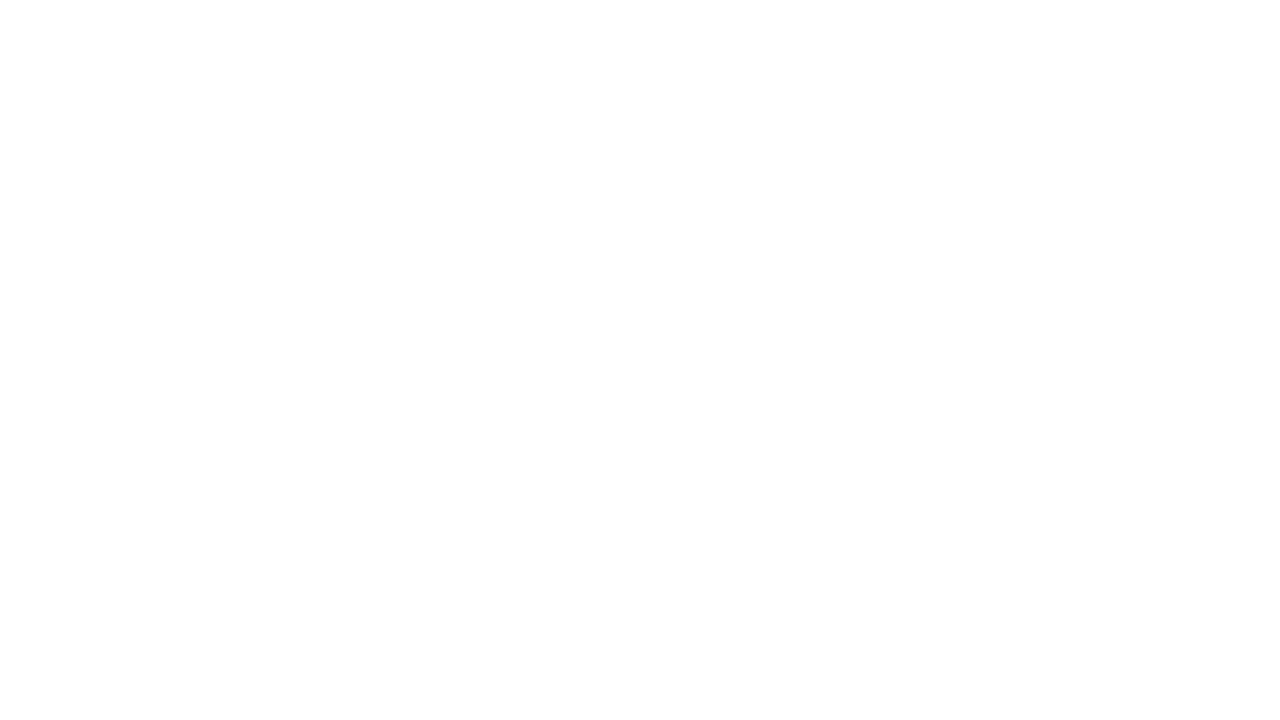

Waited for search results page to load
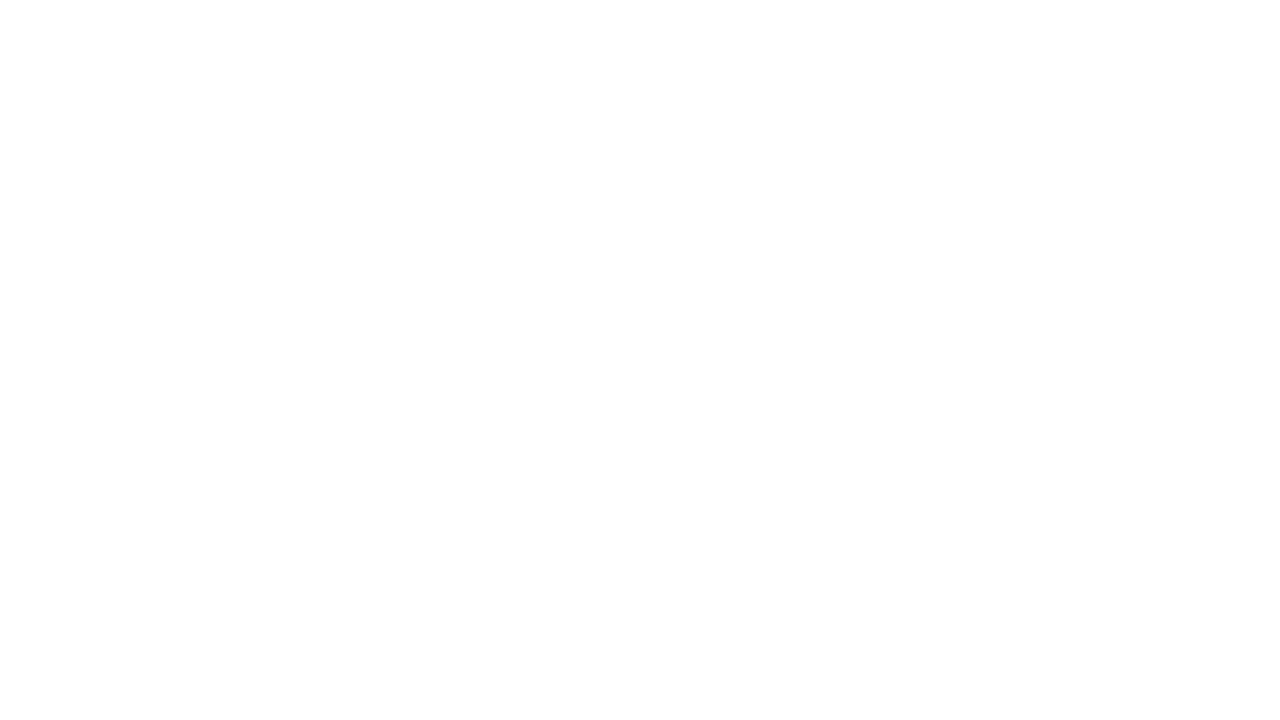

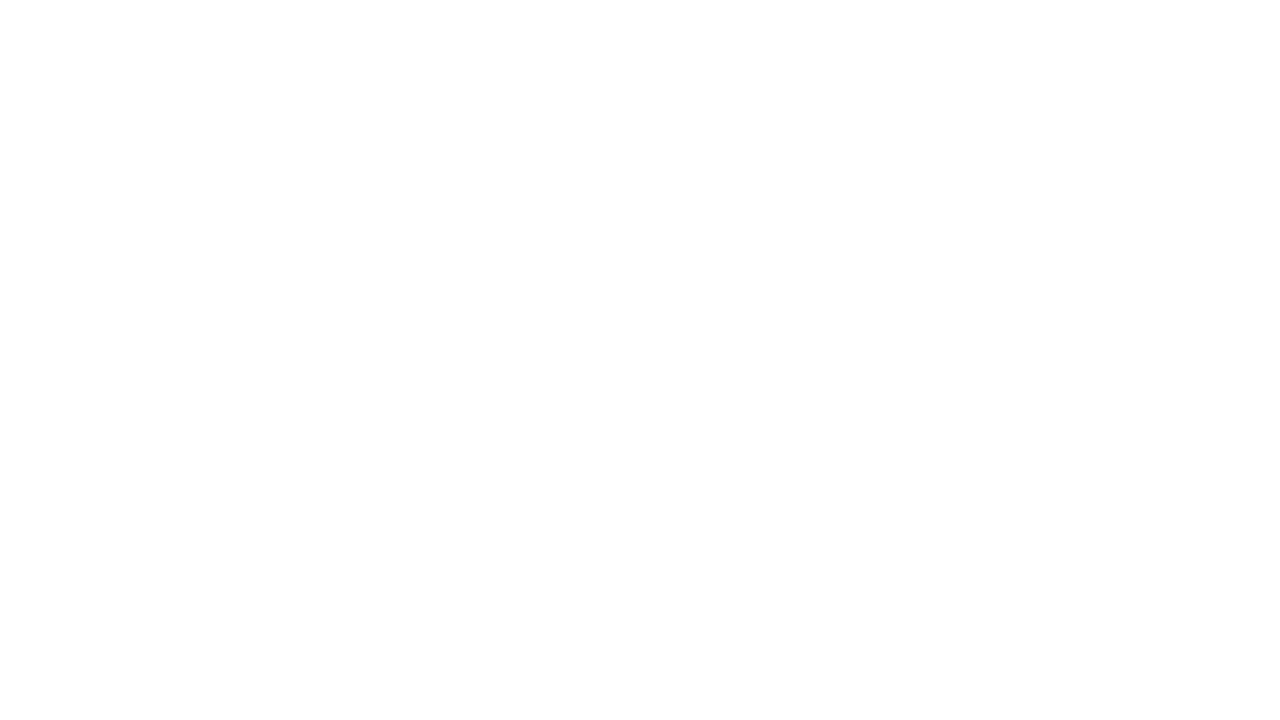